Tests a practice form by checking a checkbox, selecting radio button and dropdown options, filling name and password fields, submitting the form, then navigating to the Shop page and adding an iPhone X to cart.

Starting URL: https://rahulshettyacademy.com/angularpractice/

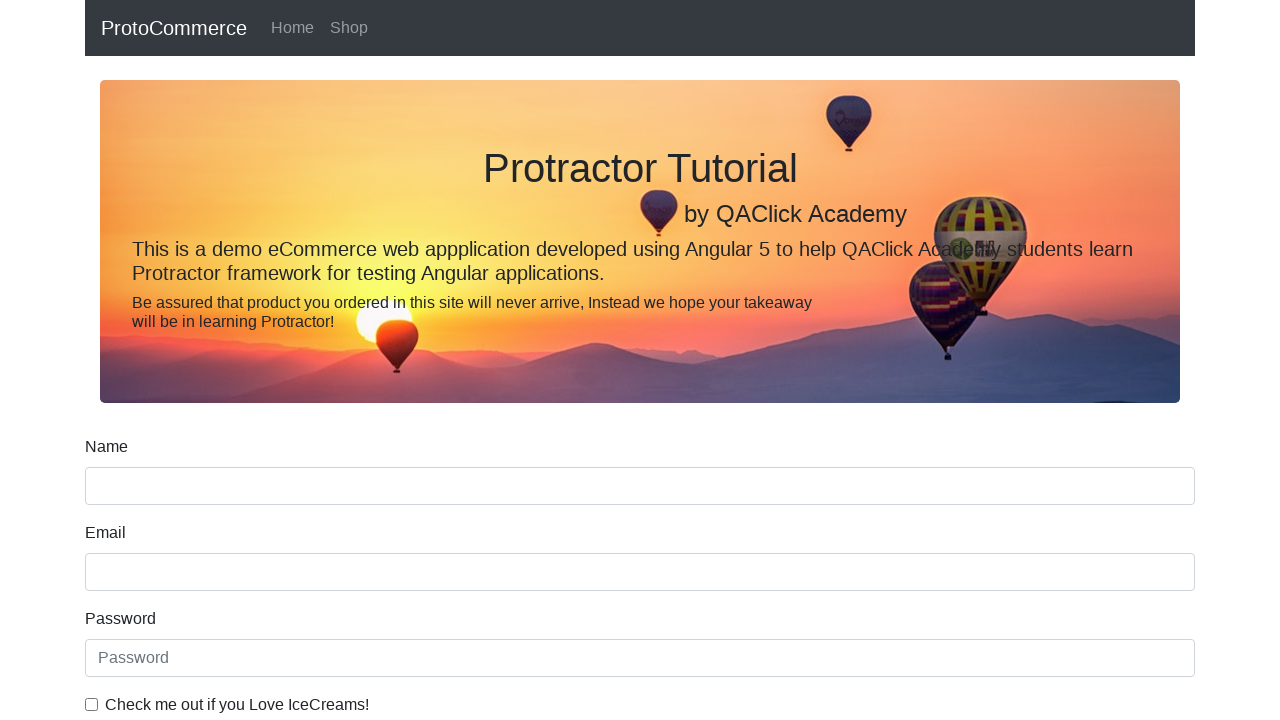

Checked ice cream checkbox at (92, 704) on internal:label="Check me out if you Love IceCreams!"i
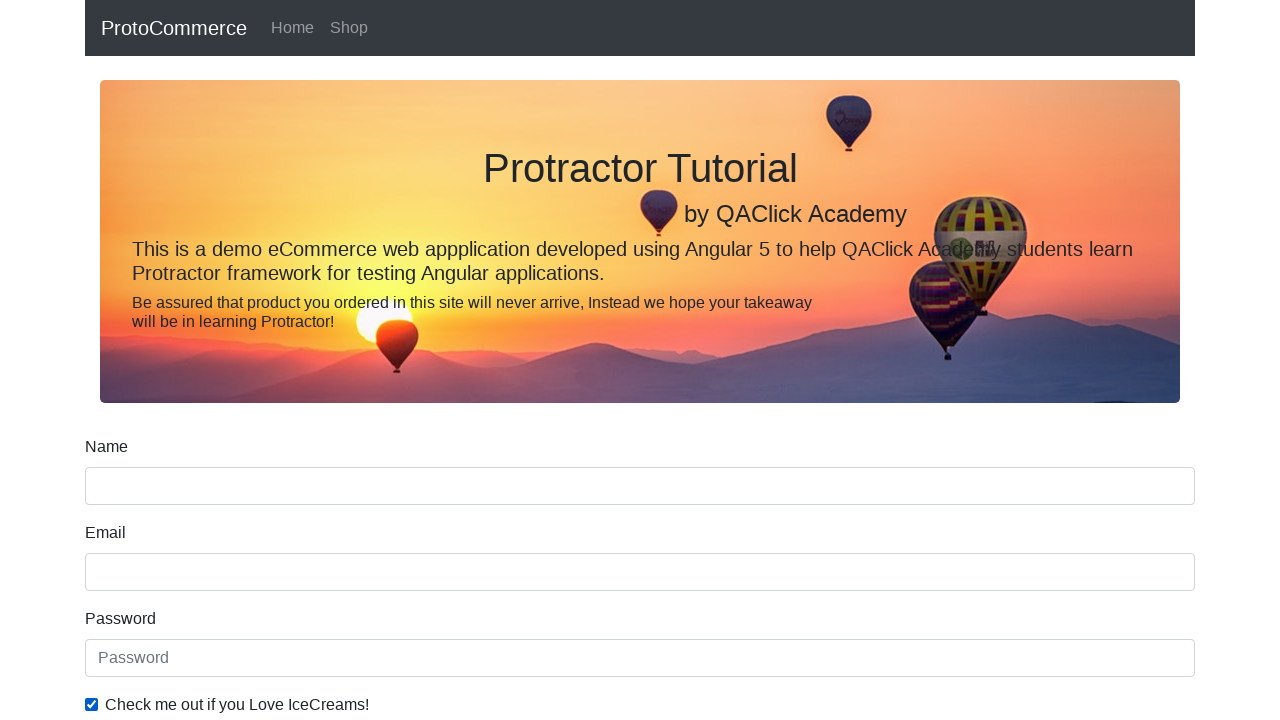

Selected 'Employed' radio button at (326, 360) on internal:label="Employed"i
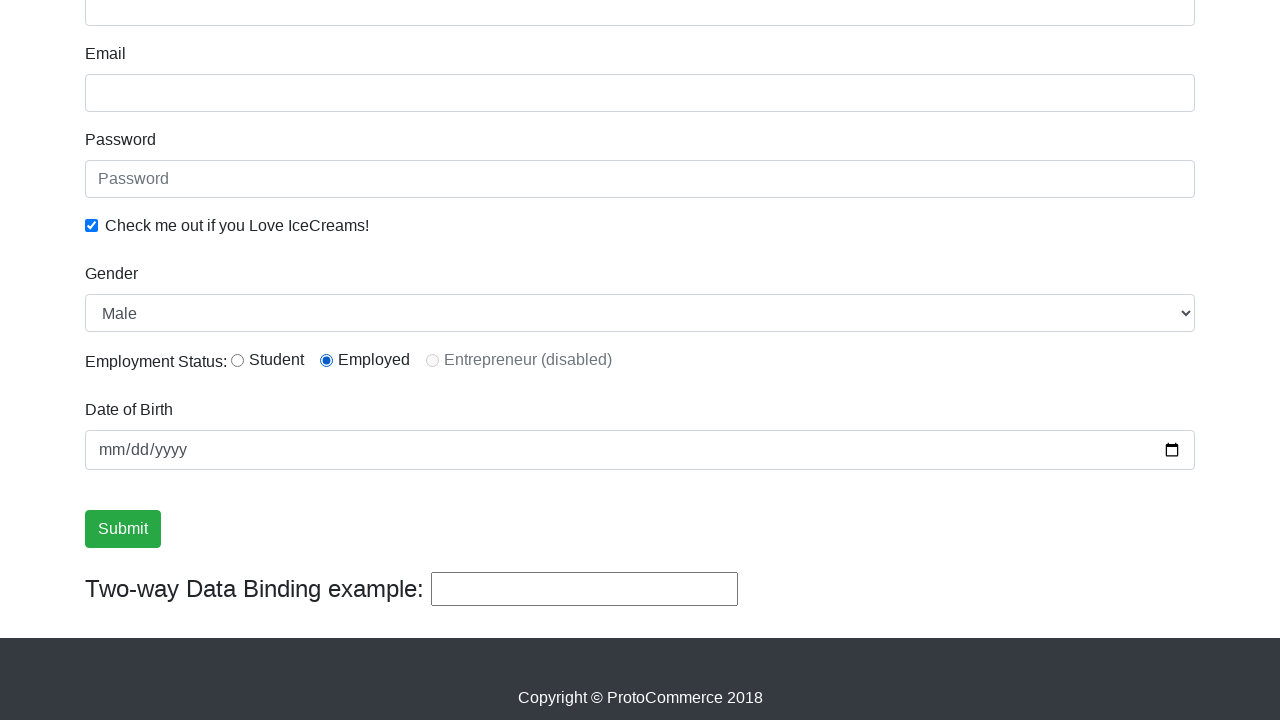

Selected 'Male' from Gender dropdown on internal:label="Gender"i
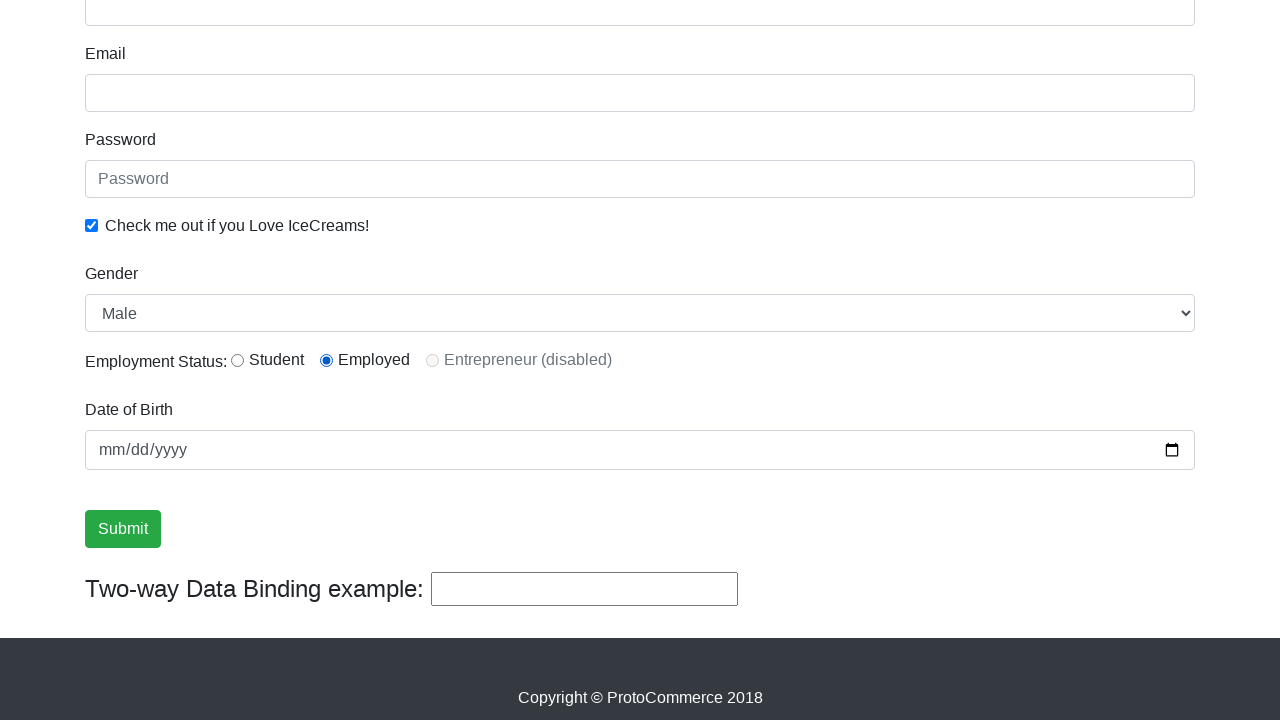

Filled name field with 'Rahul' on form input[name="name"]
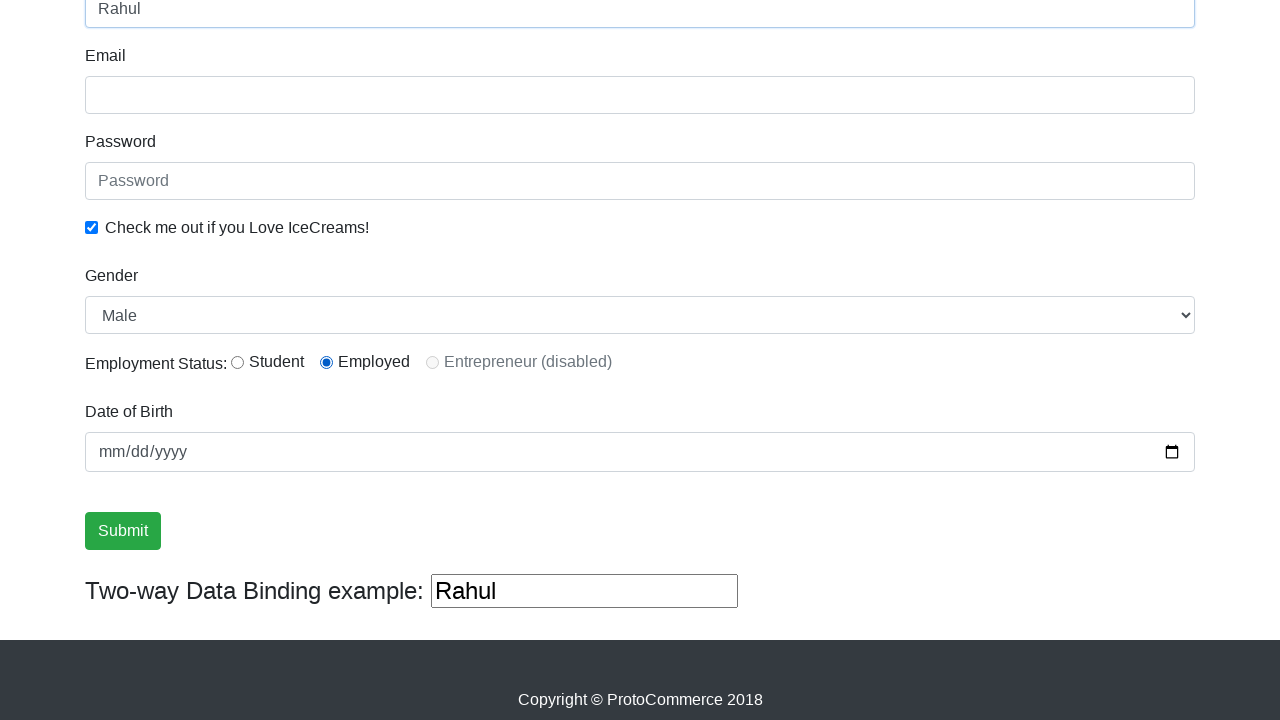

Filled password field with 'password' on internal:attr=[placeholder="Password"i]
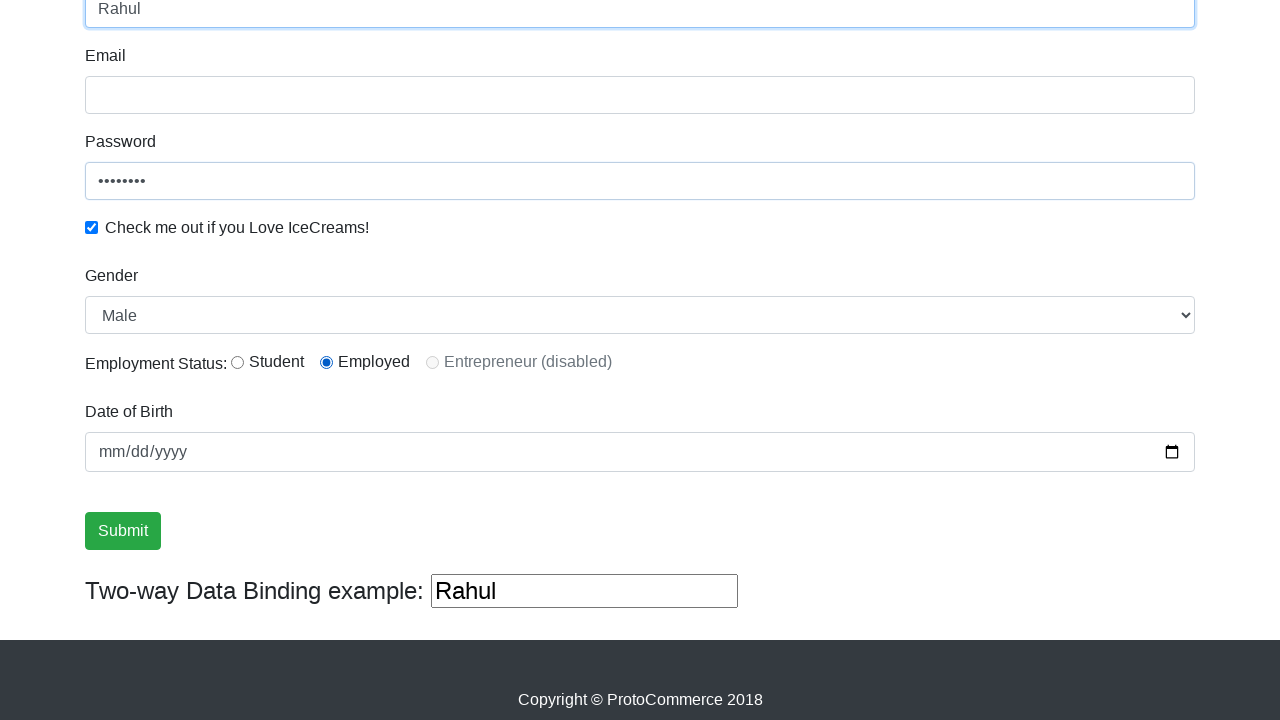

Clicked Submit button at (123, 531) on internal:role=button[name="Submit"i]
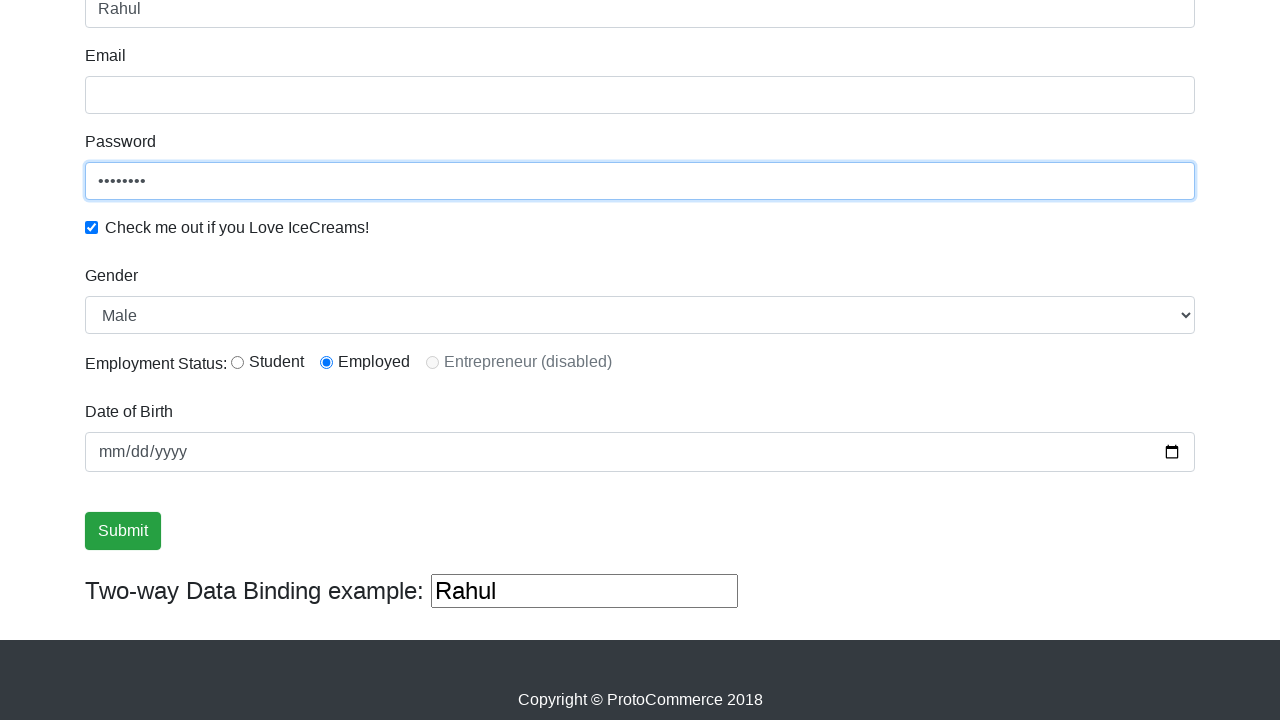

Success message appeared confirming form submission
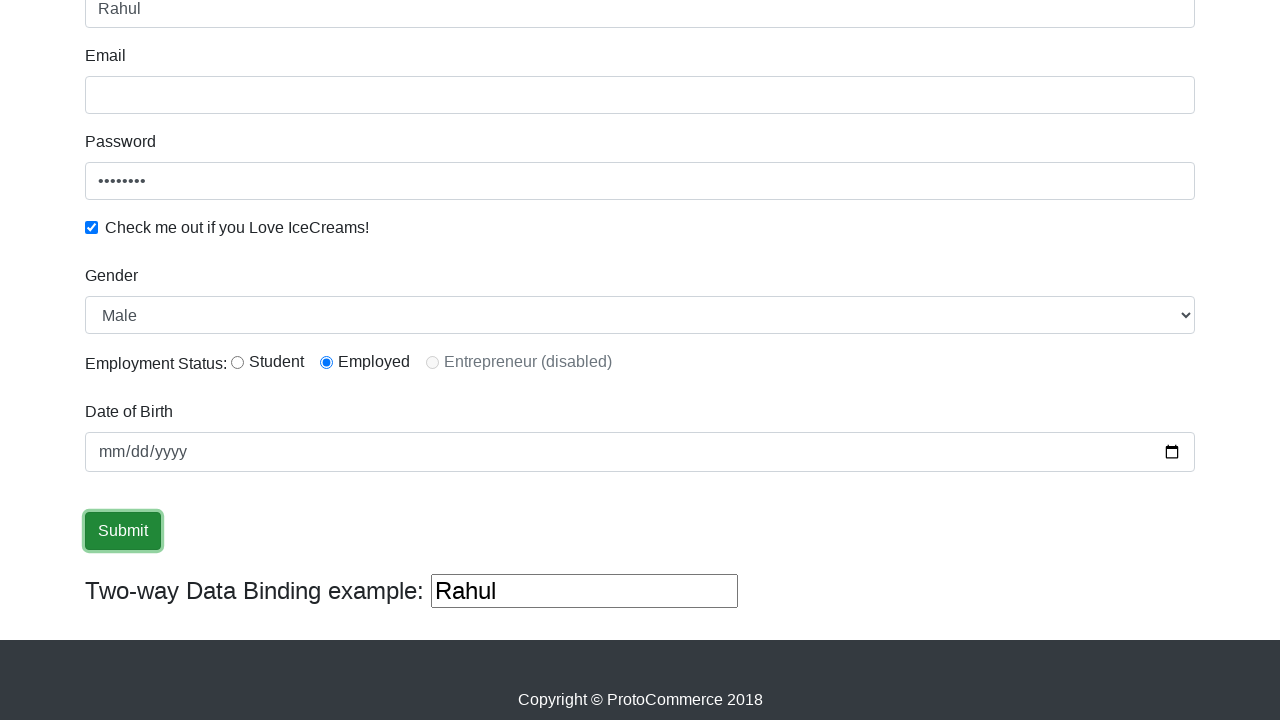

Clicked Shop link to navigate to shop page at (349, 28) on internal:role=link[name="Shop"i]
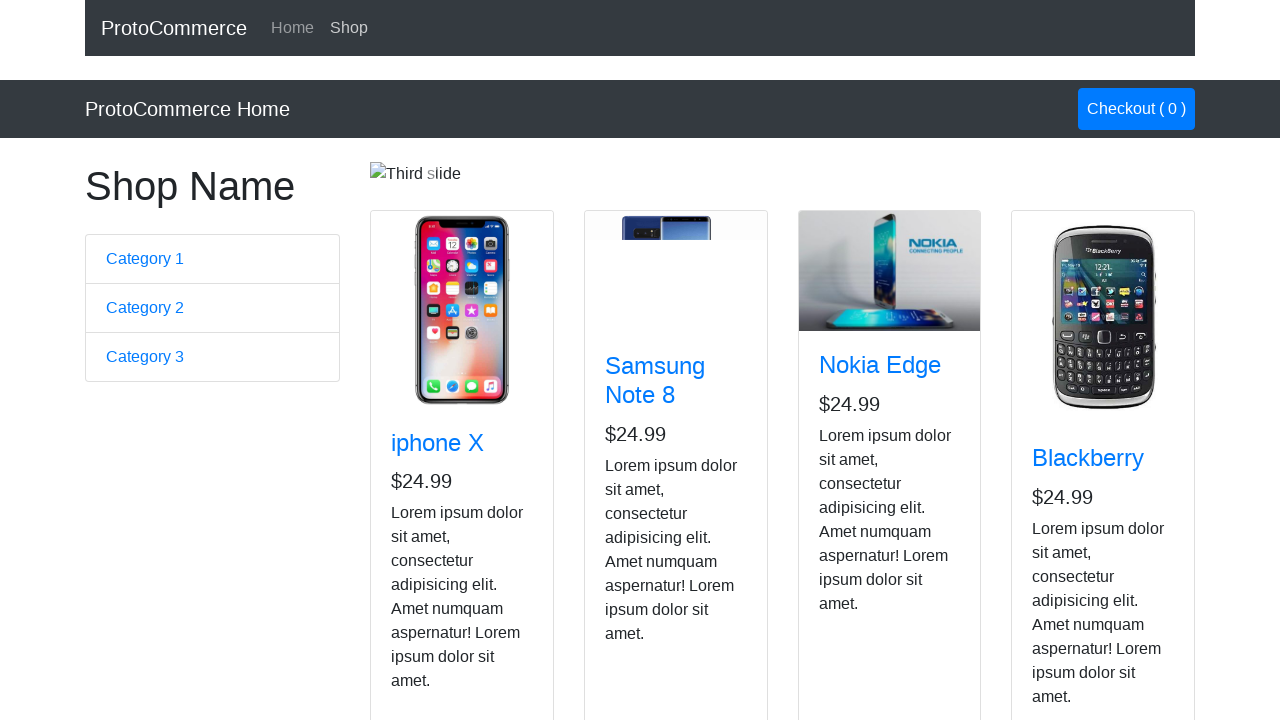

Added iPhone X to cart at (427, 528) on app-card >> internal:has-text="iphone X"i >> internal:role=button[name="Add"i]
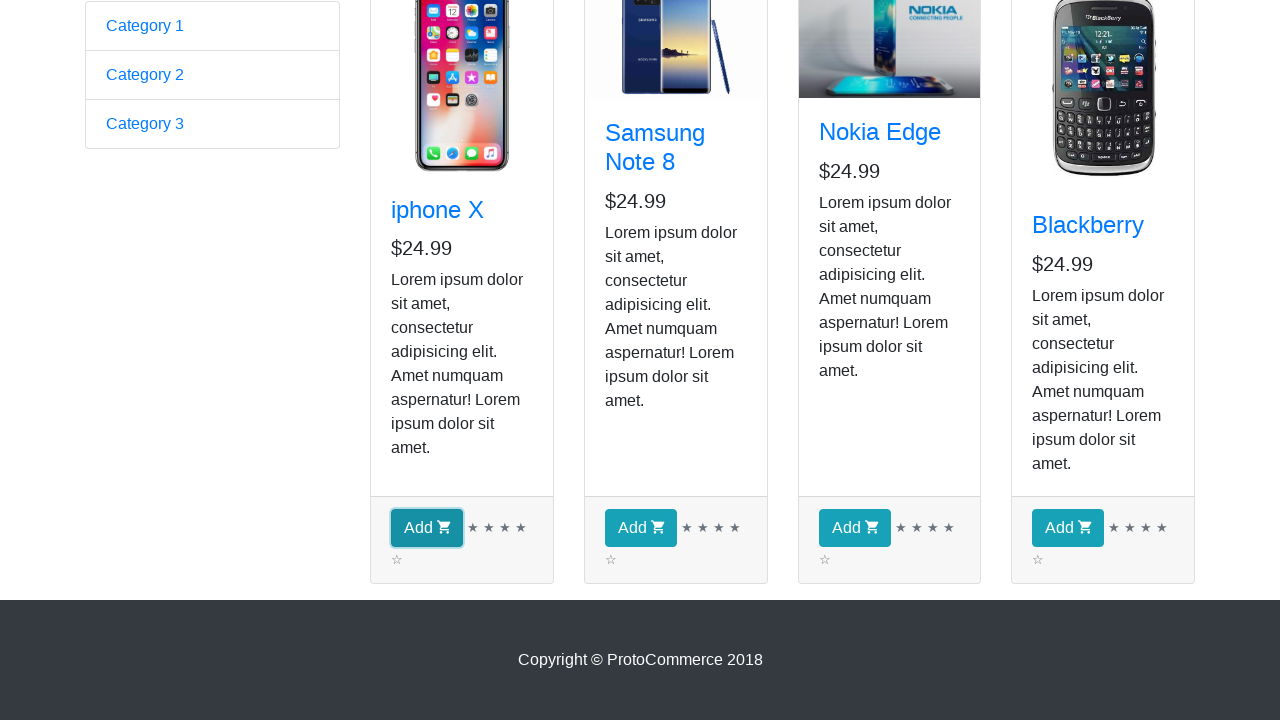

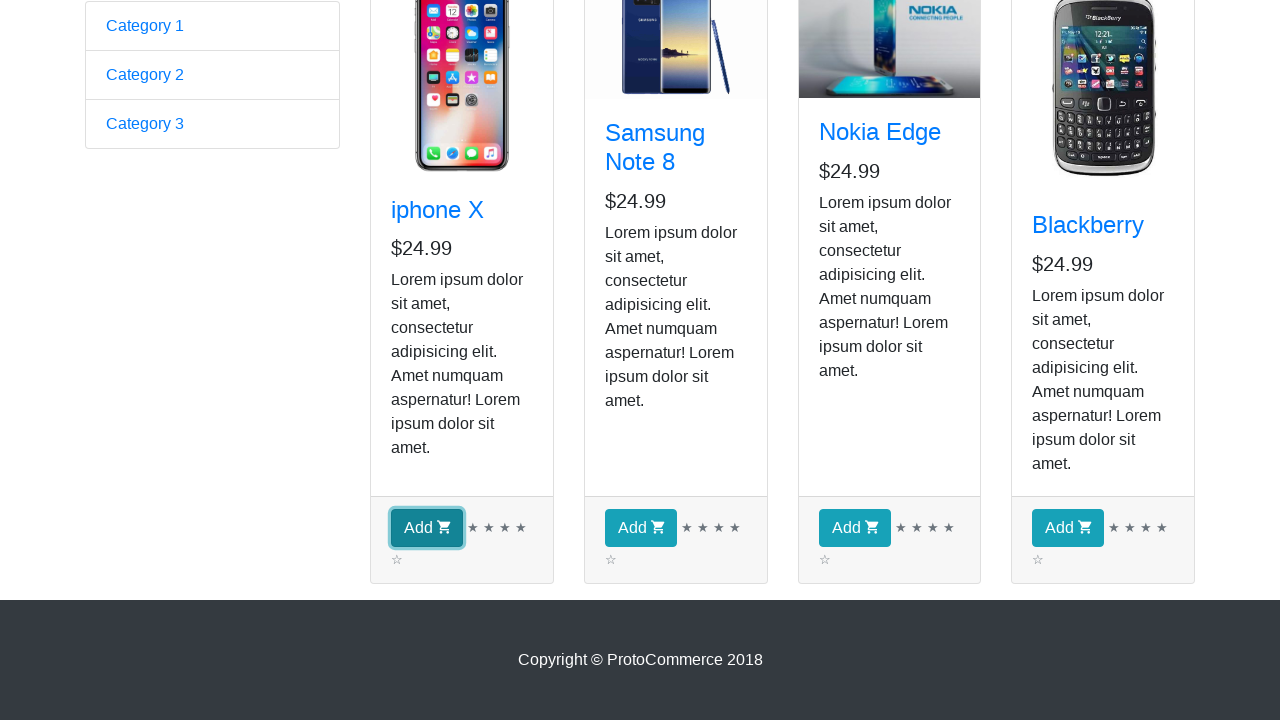